Navigates to a barcode generator website and locates the generated barcode image element

Starting URL: https://barcode.tec-it.com/en/Code128?data=Hi this is Uttam...!

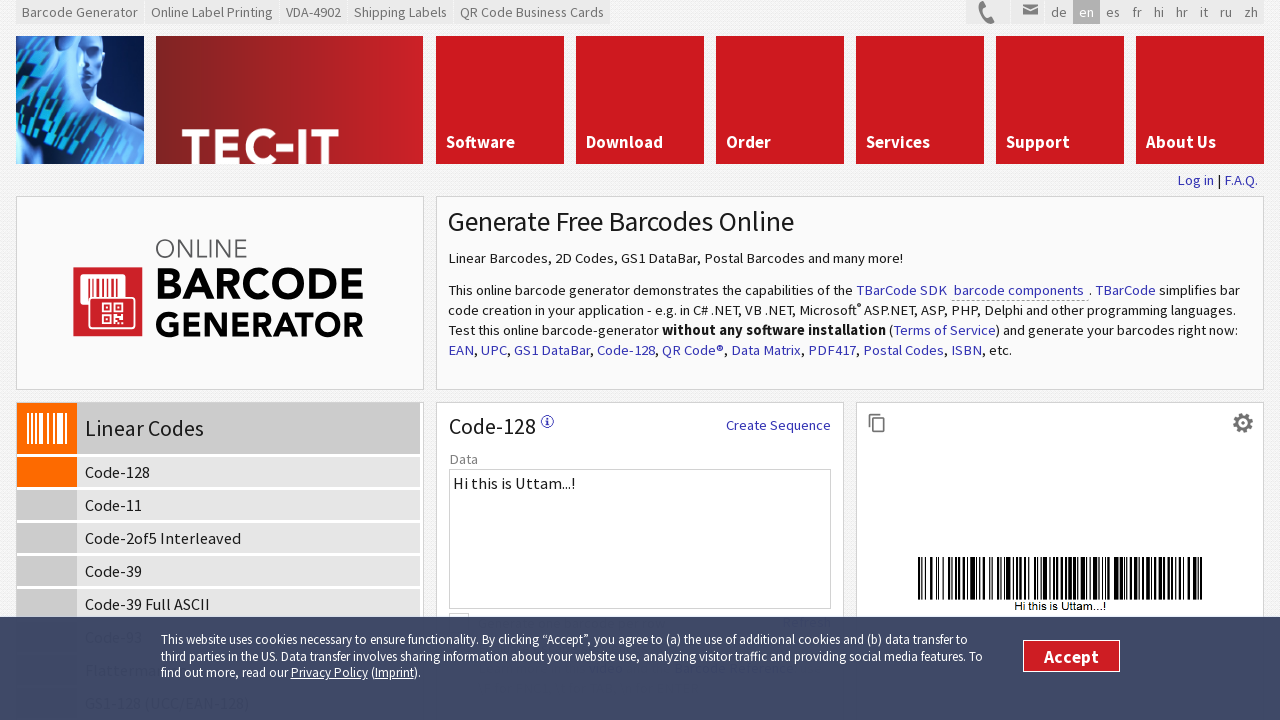

Navigated to barcode generator website
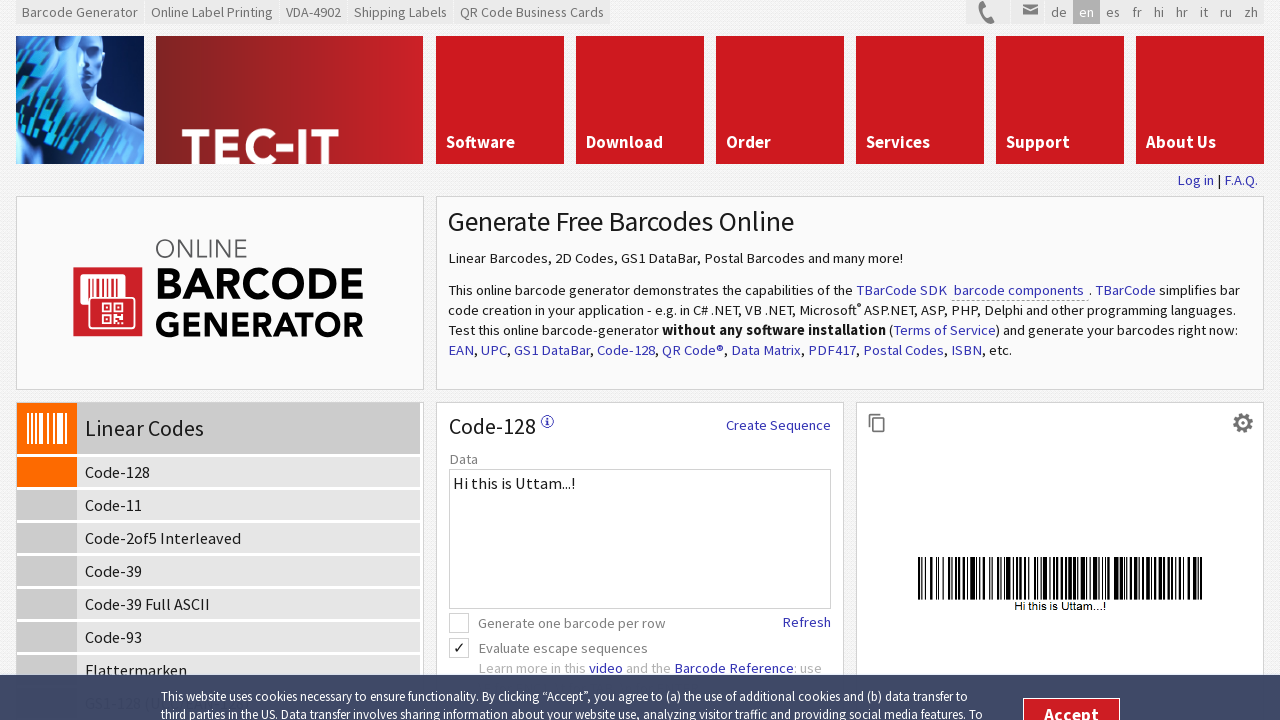

Barcode image element loaded and is visible
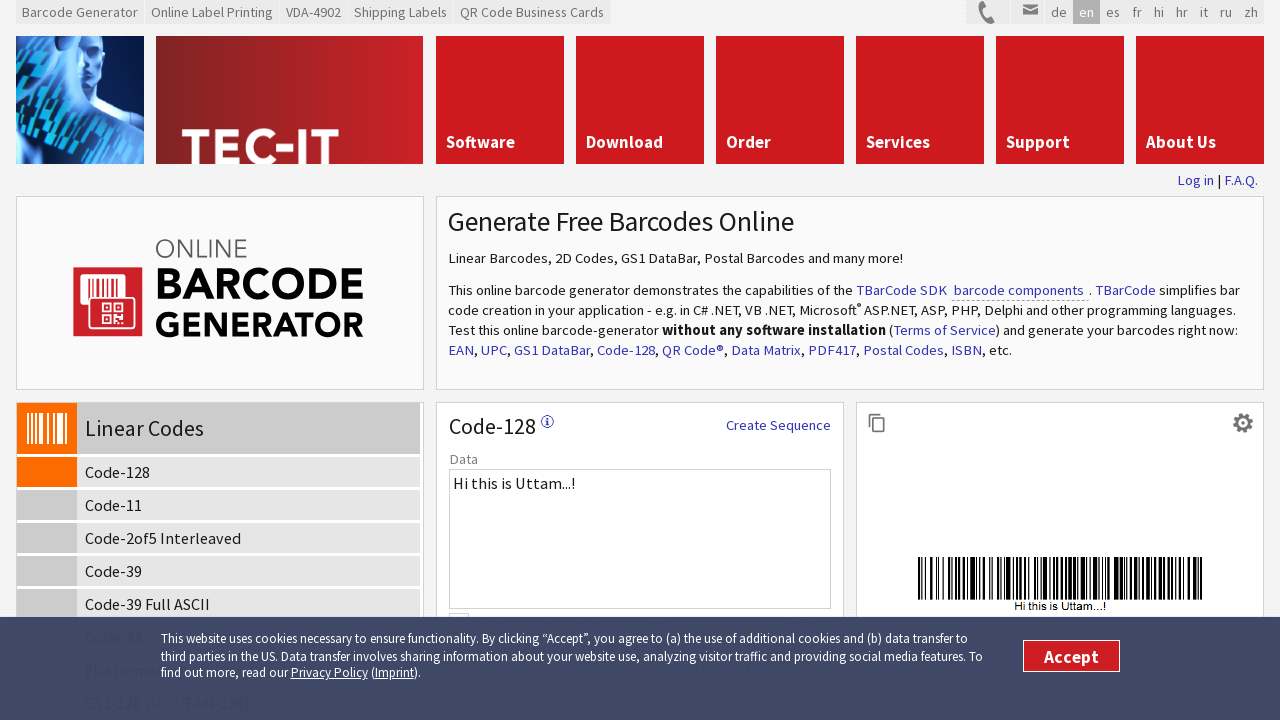

Located the barcode image element using CSS selector
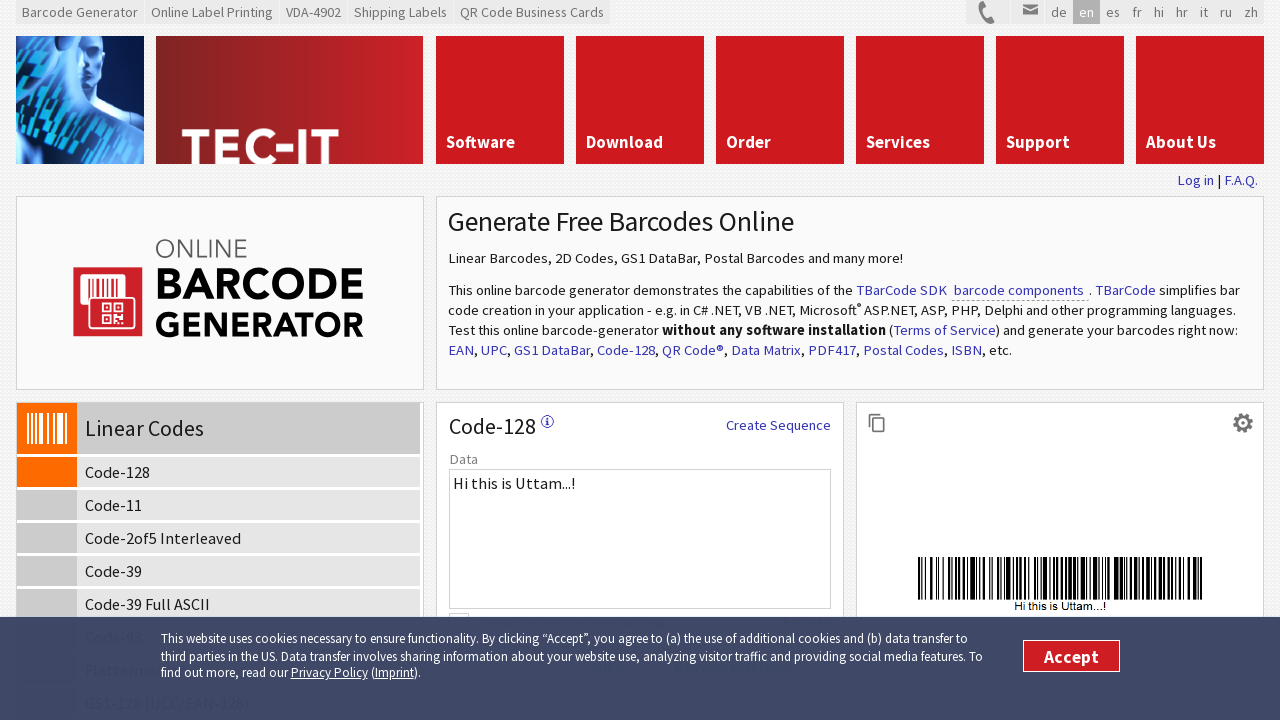

Retrieved barcode image src attribute: data:image/gif;base64,R0lGODlh/gFkAPcAAAAAAAAAMwAAZgAAmQAAzAAA/wArAAArMwArZgArmQArzAAr/wBVAABVMwBVZgBVmQBVzABV/wCAAACAMwCAZgCAmQCAzACA/wCqAACqMwCqZgCqmQCqzACq/wDVAADVMwDVZgDVmQDVzADV/wD/AAD/MwD/ZgD/mQD/zAD//zMAADMAMzMAZjMAmTMAzDMA/zMrADMrMzMrZjMrmTMrzDMr/zNVADNVMzNVZjNVmTNVzDNV/zOAADOAMzOAZjOAmTOAzDOA/zOqADOqMzOqZjOqmTOqzDOq/zPVADPVMzPVZjPVmTPVzDPV/zP/ADP/MzP/ZjP/mTP/zDP//2YAAGYAM2YAZmYAmWYAzGYA/2YrAGYrM2YrZmYrmWYrzGYr/2ZVAGZVM2ZVZmZVmWZVzGZV/2aAAGaAM2aAZmaAmWaAzGaA/2aqAGaqM2aqZmaqmWaqzGaq/2bVAGbVM2bVZmbVmWbVzGbV/2b/AGb/M2b/Zmb/mWb/zGb//5kAAJkAM5kAZpkAmZkAzJkA/5krAJkrM5krZpkrmZkrzJkr/5lVAJlVM5lVZplVmZlVzJlV/5mAAJmAM5mAZpmAmZmAzJmA/5mqAJmqM5mqZpmqmZmqzJmq/5nVAJnVM5nVZpnVmZnVzJnV/5n/AJn/M5n/Zpn/mZn/zJn//8wAAMwAM8wAZswAmcwAzMwA/8wrAMwrM8wrZswrmcwrzMwr/8xVAMxVM8xVZsxVmcxVzMxV/8yAAMyAM8yAZsyAmcyAzMyA/8yqAMyqM8yqZsyqmcyqzMyq/8zVAMzVM8zVZszVmczVzMzV/8z/AMz/M8z/Zsz/mcz/zMz///8AAP8AM/8AZv8Amf8AzP8A//8rAP8rM/8rZv8rmf8rzP8r//9VAP9VM/9VZv9Vmf9VzP9V//+AAP+AM/+AZv+Amf+AzP+A//+qAP+qM/+qZv+qmf+qzP+q///VAP/VM//VZv/Vmf/VzP/V////AP//M///Zv//mf//zP///wAAAAAAAAAAAAAAACH5BAEAAPwALAAAAAD+AWQAAAj/AAEIBLBvn8CCBQ8iXDiQ4EKDDhUydPgQokKJFiMOnIixY8ONECdypPjwIsmRCUma/Kiy5UqXLSumNCkyY8OaMzV63KkTJMuUI2+GRMhTqMeaQiuyfElzaM6gGlES/Qh0atGeUpM6zYjT6kmbUcE2raoUJNKvGLPCfOq169KwZLnKHFvSZ0yxd9lq3ftV7923bu3yVGuU6lbAh2EWDsy27E+wVQd7pct3cdvJWC/zlRq3MebIS+OmvXy2rEy5kivnxSt67Vy4dSn33KzZrNzOtc8+bv2SM2rDj6/Khjp8qmfis8NKzin7Km/Fmf0eJb31OOShiKc7Rgsbt1/Crp9b/35+mq5a3YbJ314/+rtx1u+lh/9deDx87fdX934dHDhs1c1Bpx5z0dGnn22jaUUgaP115RtopvH3n2DzCTfhg++19xt6tMnnm4b2MYWga6qBJ6J4dgXWYHzY2Ybcgi1+6J+MIY5YH4kjyrjddk1ltxqG5lWXW23LJbbigHV5t2GGobF4o44StkYgfk9Sd+OJRs7oZJNUFvjidQFCheSR7PmXWo5Wcpeglj46SB2ESUaZpWcd5qdiXzHKOR1i6pXI4nlM7jZnmWdeOSGZFkoZKJ4+WlYkojammGaVHm6Jn3Urtvnnm3m66V6ldEJXnHVw7pjYlAfuF2p5kjKY3qB+yv+HZaKnYjZqiyByyWaFWoZao3OEFviomsT2qKun65W66acGQomqoqR2GtuF8PUZKbI1PmupsNeC2aud22a7KKv9OcrrrwIOCqOfddaJ6a6QkssdbrmGGeyd4kYbJLMidqlqmfIqyies3cqaHIq3aiqwi7YeLC2Ah6Y7LKXNbuumgt5qeymnQdYbsa+pfltkaXr+1aS1wwZc68CFnuswpPE2DC2ujOpqLo2tBmvvut22iyaQ8Ipc85r0Dv3xveHmPDKTKu95MsEpl8zhzxWDzDO6+YK7sMeGKgvxmEIDyy7V7iabsdZCvlt00zhGrXHIrCopLstt88r21P5y2/KsolL/+zZjZr9986RKR7qzty3feTHDmR67rNkdG42y3TLXqm93Q7rq879l85tc3lYTSWGAWSu8MsOCSzpx4WK7zDmFim+KceMxm0oytqzrHXLpqEsLqOZkw57m3YturruJL/c9s+lOcz26cq4fzTPOr7/uLMdBZw302lKLfj3z890+7davJj5898CDjrTB01eeN++Xl6t69GCjKybSxi++prm1jx8n0eirGsDcB7fXyK1w2prc9X5Hs/ytz0B8+9L7EDguCXXtYYaT3tlAVj1uLRBy2aOg7ZgWJ1OZb1UEjF2EPEY+B8YqbUtKXwFfeEGYCU2CB4qfmeZHPQ3a8H5jU1/R6/Y3v/5tT0gshBrl/mYxA8Jwbk874QBNaDJBSTGIz0OY39DWPKPV0Idhkxj98Be8jc0uhLc6IgCpCJ7vOQ5J4mNgv2ZYsCdSkG5tJNzVcse7/v0Lh4PjIBjt9xkyChGJjEPjFtU4rwBSzHh9rNkBi4NH752PjcUr4/FEF8EUJi1hXiJgIHU2yNwBsWea1F+xoGdE7HEPk6CaIhfDR0JYNjCVD0xiF11Yxy9iTYSzRI+8vlg/UxZydR1EoTKxx78byimOdrQXDZVnucD5LnO3VN80iSfD2E2Tb78EpR9DmTpj9bCYh5NfHsE2wvb/gU9l0NRl3dw4zlxNklqVjGXnYphNOq5uj6QD5jsryKMsYrB151QX4ubZxCGuspvVZGSEbPlITUYybtHEZxQZukw5fs6fLgNoxCIJP2s2ioeES2cYT3nFJTKziM5s5zXluU5ZDvRy92whLrfpyI96s5cGtSFJBUrO/Izyawr94TFReUgiFhSiG1MbIrkpQEgS1Z4Z1ak2gUrVOf70nwsNqDhjSrNhBrWUKiXkHmvqtpcaq5VSXaP/WjrBsWKUppncals9mkAl4kykWlzeG0/nvE4iE62IDZ0DHfrUfs5MoiWcK0dtOtilKYuv1fLrJSWLN5D+NawjvSpZ/yhKlAoS/52JNWQBGTutt5IVsriTJlc9Ccdacjavnt0sZvNZVaaeFYf4IqoOiZnUlS41oVhUISKJ6FrtuXKqPU3mJ7eIscti06tN5ClFfZpdoIKTj6ItaXWNalpSova8qlWuU1vLytc+V64elW5gqzneffETuwrU7XW5m1/F7lCs1K1sFb342+KqdYPmTW9Dl/tQx0b0vY3crnyzdFEn4hWi/ZXlbjfKVt92konz7dJwC3xY9JZYwez03ylBnNX/Rfi2+rSoaO8qOcKWb7L7hKIVcezh5AF3uoIdsWHHeOIi+1a9xGosdqMKwlfCuLd1DTBWL+zgDOf4jhy2pH+Jy2JaidikNv8rL1KNjNwjL3i9Kw7mM22bU80u86ZgbvMudzrb7faVrnX7sJq7PGCzDrnMgE7pJhfLYCVzl8lndHJ8Nxni1bq4q/x1s4b3e2ce783HtKWwcMEsP3MK2sRENnOKgdZM58b1xYsOXaOVC03PVbrDiMbyjmGdZ0zz+cfk8zOmyfxpAwsvxh88Y6mBCdvHEVK7e45zi+esV5dueNZaVq2e4Uztop7U06f1dVp/3dtgJ3LYaYTwRJ9c0SgLdso1ZnZuO0rpzOIZee27daa7qGt3hjrQ2U7umZPMXqj+SNyRTXUuqXnIVt830u82tqxvTGt4I7ja4xTyru/dayO31NvMba/DqZsMXQkzWtN2tXC6B8zLvbabt+WudbyTXW2J2xvfCbY4jzHe4CX/+9TjFjiyIS7JZZOcziZ3tbstrfKHCxjXNq732Xid71BfXL/ChunGE91xcnPbqiFf4cg7+1VnnzzLMb70ynku3t5dG3owH7PTZw71b0ud2ACP7dF2fnROWVfoKL861Z7N8Ghjcdp1l7erlN64tGcQ1E9nd9SbC3ecB3y/E/ayow2u476H/eYHf7Xfezz2wLPc2mHGdswp3vTET3rx/xpvPMfhC/mPS57VbP46tC8vd62uW9q2/nzEOf1ftFec9KM3fdlQ7+/aP/rxnos8wScfe7yDHcqYr3zJQwraVQOZvqDvtO+bbvjWCX/vIAT3IuOucNm2lec0hrTmaV9+jc4e+g4Xang3Xd/Qb3/03Rfj983odsaH2/HGl3DWV1t3l3lD13DtZ3td91naN4AgF2Aut3TAp3Zltn//RnwOFmsAxHrJ53rLB3sFKH1A53XO934pF39hNFSgFIGF93v5x1Jsp3j9l3r/t3qo1nqq9oDn1nNUhl+SdmWU9HwnyEm5R3b0Z3b25zWHp22ppW+j5lY0OH4AmIA/KGNZd3x2dv+Am6eB7md58EeEnVdPo5V9vaeECOWCv2eBqmRogqdisdeDemdu2Idu6qeF7CdnP9dsDFiGOjiHY8iCu/KCx5WGMXh6M1h8VBhPW7eFuzNjIleHead8kCiEcVh08jdWZVdYEyeIYah/hTh8h5iB0ZdIioaDA4d0lnVNJeiFQ4iHXNddYNWAfSiHX1Z/srhtuNiEolZcMkU77jWFrsiIwXWFlLdw0/dBq3iMelR9s9iIK8h7xMV0+EeIHUZzbJhsxRaMd9iMIKiKBhiJHjiJJliJKBhOUvaH0EhiE7iEMleNbZdxiNhmighpkjhvtBSCxjiCyPiNlKh83wVgO5iJBPb/Z2jIfdS4edbYb6JofPMYXeFojxiCj0E4jvWYheCYg74EXph4hJr4cgU5jaX3ieCHgTbHkG+4iNv4egtWjBPJiuRIheq2gMt4ix94fbWIhDQJapy4UO4og/C4kIl4kvT4kG1Yf9pYZVXIhQoIi9SXkxD5lINnQeq4k0q1Vgj5jjV3aKO4gTfYgRhZkwTojSKoh/qVjPo4k3yokg5Ib1JJkAb5lsEnkvz3kyUZlNYFhxWpezyIkkgpgD73ilbGeUYnhgJJeIH4kRR4kMCGldcIZ9n4l8Jok8wnkV2ojOxmlmS5ZQVWlJ5HWuV0f4kJl2qnhrITinUpj0LpkF+JivcojJb5mJmThpm393dF2Jm2CYhHxY7r6H1yeYGmqZUmeZd82YrcuJLNx48USZRWt35fyD6DOYa7Z4tpqYtUuUM9aYh0CZx2OVPD+ZJr2Zr2NZazCX6yKZOaCXiEyZEDuYmIqZsV2JtrqJCn2WIN6XGrCZXKBofMSZz6aYfNCUG1mZ7PKJ3RuJti9J7XCYrZ/9mGj4mXyol+j9hT++mdkIlhSWmJKTh/A4qT06mT7cmbCTqSv8mg5HeU/AmWCsWSlXmWl4mcLumPyWOOAamehpmbZyiaukmarJVmjlmiFfqfapmixyme5hmbLmqZuNeJKgiB6eiWIPmkowmfpbmg2OijDnqfnEmHEuqfJyqOL+qB/xhaG7mhHSmB1Xlg6nSVPpmVJAqMP9ql+GmUb4pwRBeAeTieYvecSxpkTcqeOHqjcRmic8mmVeqmV3qKcYqEJkqnCLioEwqjgFWc3ylMbemnUOqeitltjCmf2omawjmUWKqX6belF4moFtmPYBqjGnmOhVmpHvmnB5qpFZWQPP/aO6dxq7iaq7q6q7zaq776q8AarMI6rMRarMZ6rMiarMq6rMzarM76rNAardI6rdRardZ6rdiardq6rdzard76reAaruI6ruRaruZ6ruiaruq6ruzaru76rvBarOwAAEcgE/Nar/uwDgAQB6ehD5uAEPrKr6cRsL9KsL96r/YKAEaAEPqgCQvhr+GaDyoQAKcQrxZ7sRibsQUhDwAABzLBsQu7D8EAAHeQsCErsiR7qyNbsr66ssDKsR5bERwrsAhbEPN6st46DyogAKGgsT77s0A7rjX7EPO6BrrKsUCAEPMqsN46tAsxr0m7D0iLECAbrvNABQHQs0G7tVzbtdL/WrUyq7C6urQIsQsp+61g+xAci69ka7P7GrETW7FeO7d0W7fCOq9BkLD4arALoQsNwa8BO68CAQELwbcjOxBM+xCG+7e3ircy0Q5i67eIK7kCIbD6oAgN8QDRgBC6QLGC+7b6QAUCobnDerU8a7eom7qqq7Yd+7Gtuw9my7ILQQsNUbLCAABo8BEWULZnS7sfga8PEbsF4bsNAbysG7Osy6/ES7LLW7I6yxIPgBC0IACY0BABYAqiOxDRK6w6m7Wr+73g67WQ+xYCkbf70LasC7z6Sq8bCwDee76gSwUCsLn7kA9UkAD0+7TxO78FIbHbWxFOq7QAELVpu7ac+7b9/zuxWiu5Aiu52yux7wusECy34VvBFnyxHEu+Youysqu/yGu2uyu9FFsQLquz/JurJbyz+YurabsQBgy/TDuvyCsThDDC+4C5wGvC+Tu9FPyrJqy1FxzEQqyuAdy+5su3LgwA5gvDfYvABou5AhHBFfHEAyHFAKzEJtu+USu1WFwRoYu4BeG3TGu/pBvGCAysV2vFQ7zGbOytMJuwMcsLZ0u0G8zBTSywwrsPl/sROMu7LLvHDdHHVAsAIfwQI0uz7Ou2JwvIH8Gyfiu7Ovu/+0C7Heyr3dvDbZzJmmytjhu2e3vGSay+oEzJbpu4epy9oFzKD/HFlSsTOku4VyywBVOcyDccxVqLuQJLu0yrs/h7wKbcq/Z7ups8zMQMrS0swCHrslf8wXO8D2JMws1cuLSMEMo8xdPMsFiLyaFrw+grwwURyQthvwCwwHPsvwsBCdFczNjqvM7bWsRcbL7om8SwzMQHzLIEG8n5i8vWzK/4jBD6LBN+G8FfnAACPM8cC8vbrLXPi8DP/M33u8OpzM4SPdFf+7p0HLN5/BALvbAZPckInMeUq70yAdLQi6tQ/BEnXL8qIBALu9EevRQsS8rfrAKS/MgzfcI6fNP0m9MU3dM+nbBLHMoFgcRNjMVIbNP0nK+BfBrou74sPba/WxGSa76Si68hHQf6CssNrdJl7MwIzNNgrcI6/dNkXdZmfdZondZqvdZs3dZu/dZwHddyPdd0Xdd2fddrHBAAOw==
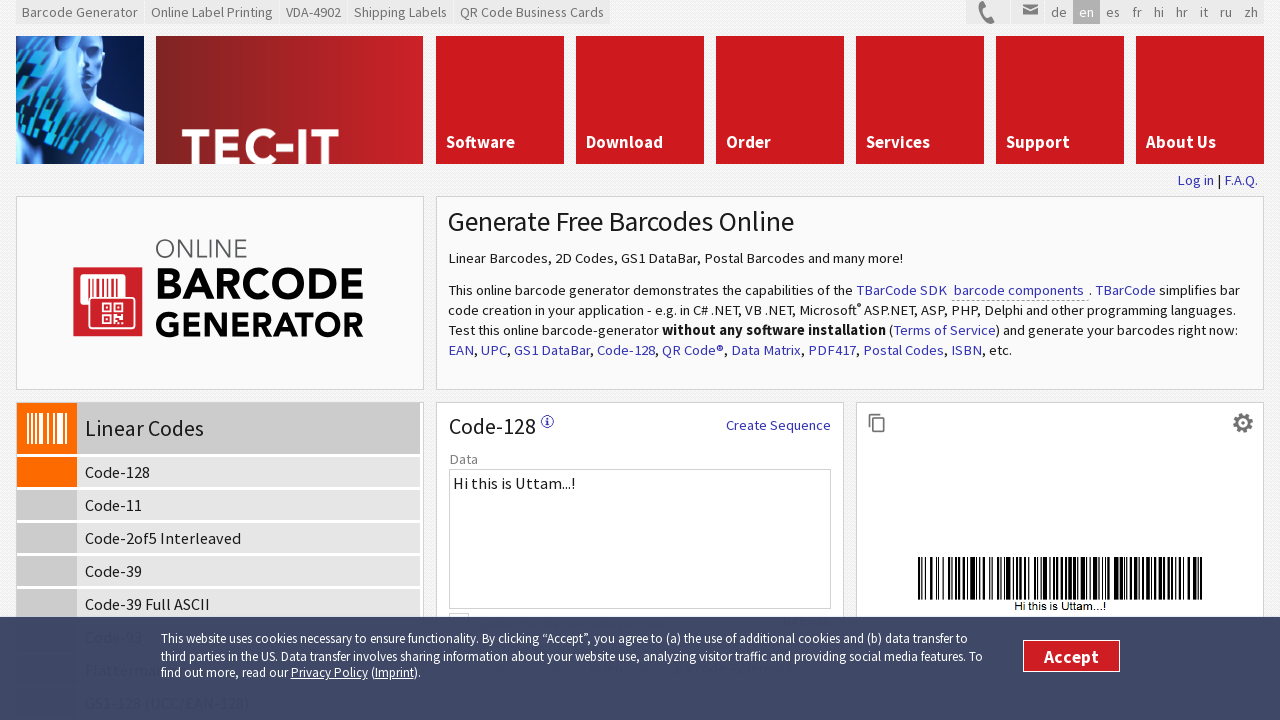

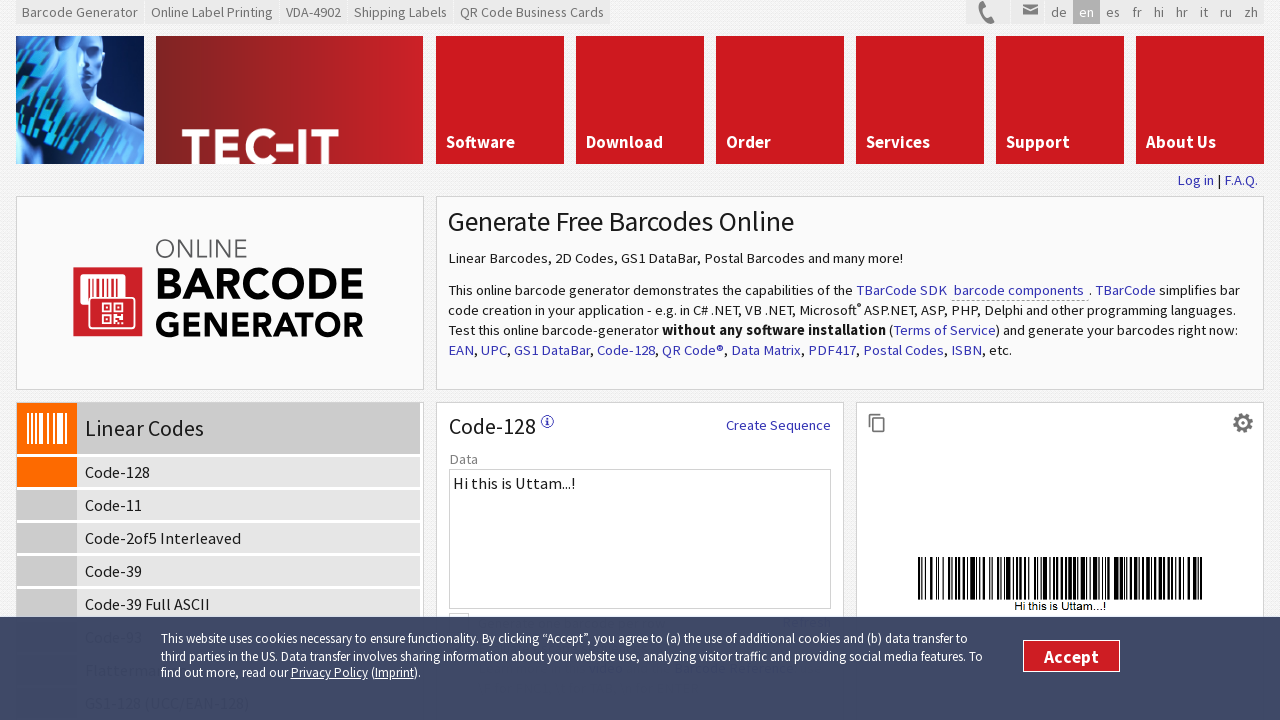